Tests checkbox interaction on a GWT Showcase demo page by clicking the Monday checkbox, verifying its selected state, and clicking again if not selected.

Starting URL: http://samples.gwtproject.org/samples/Showcase/Showcase.html#!CwCheckBox

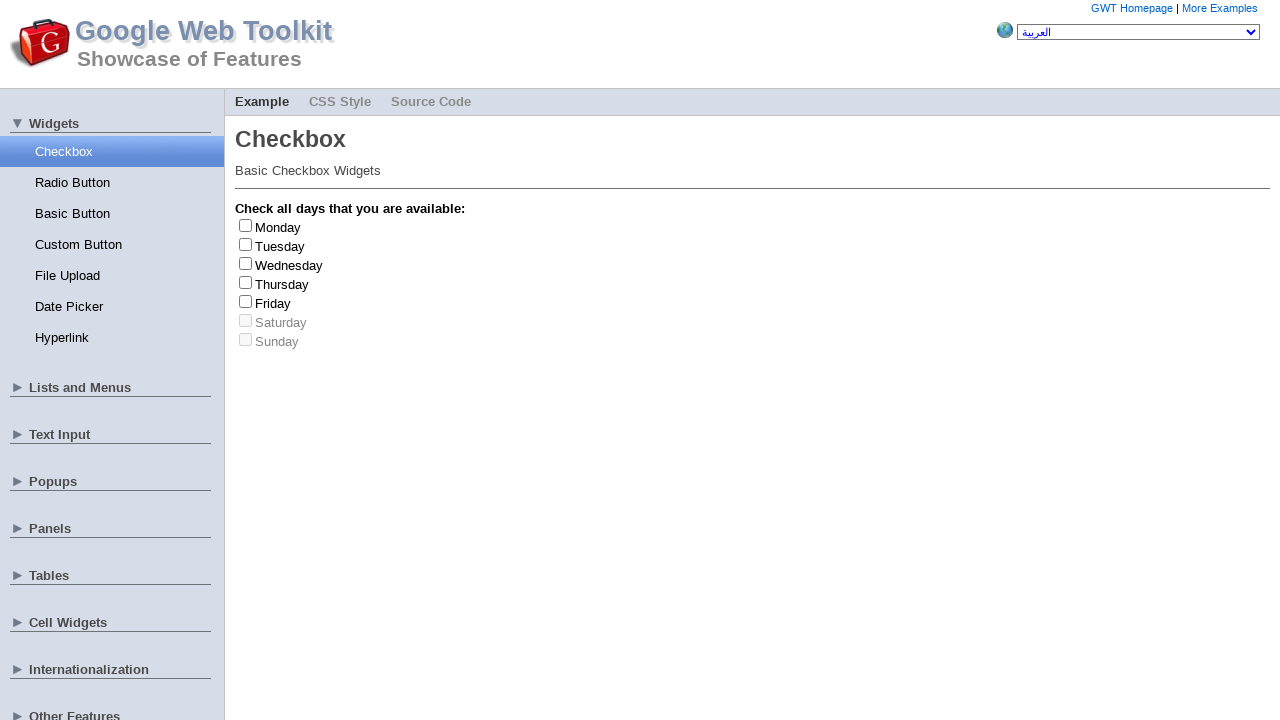

Waited for Monday checkbox to be available
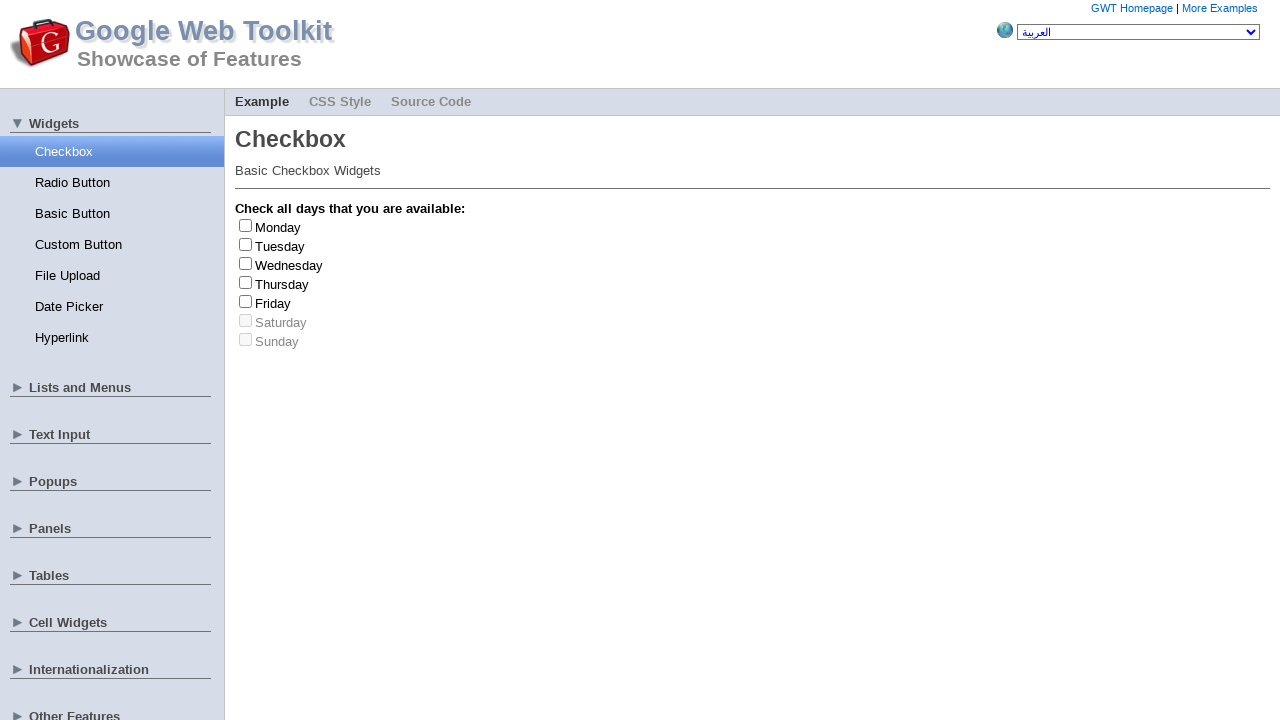

Clicked the Monday checkbox at (246, 225) on #gwt-debug-cwCheckBox-Monday-input
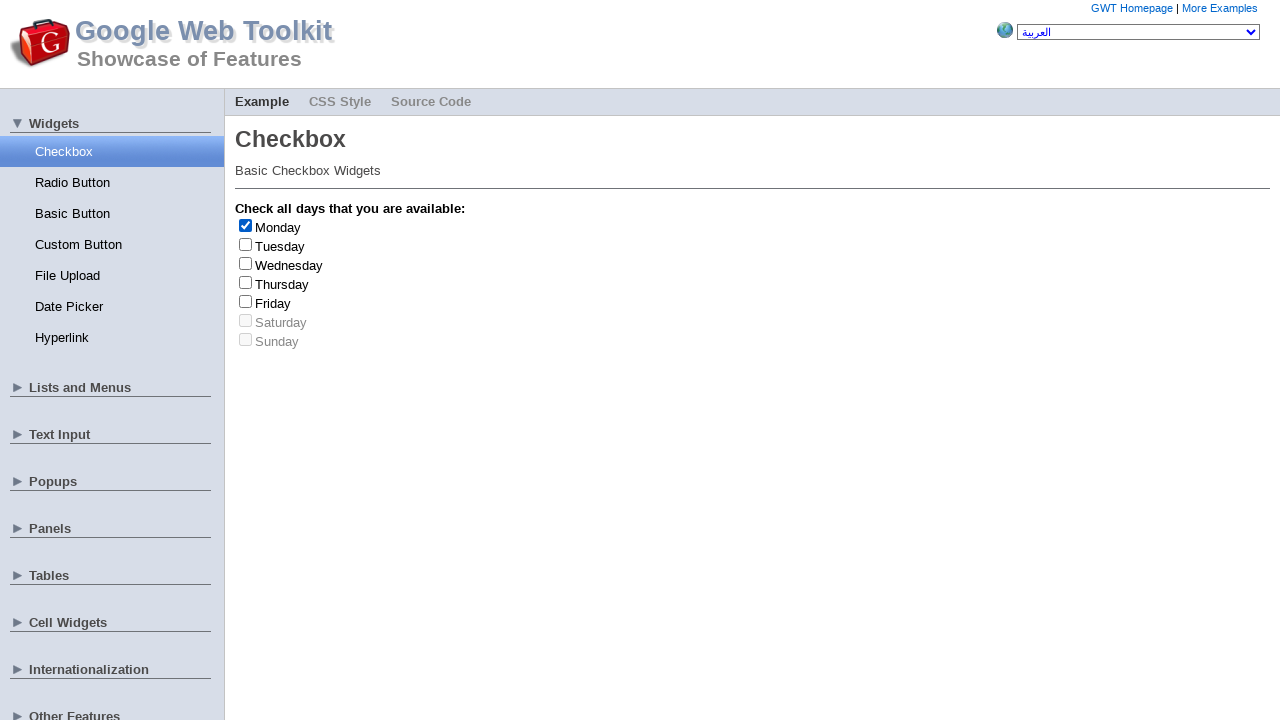

Verified Monday checkbox is selected
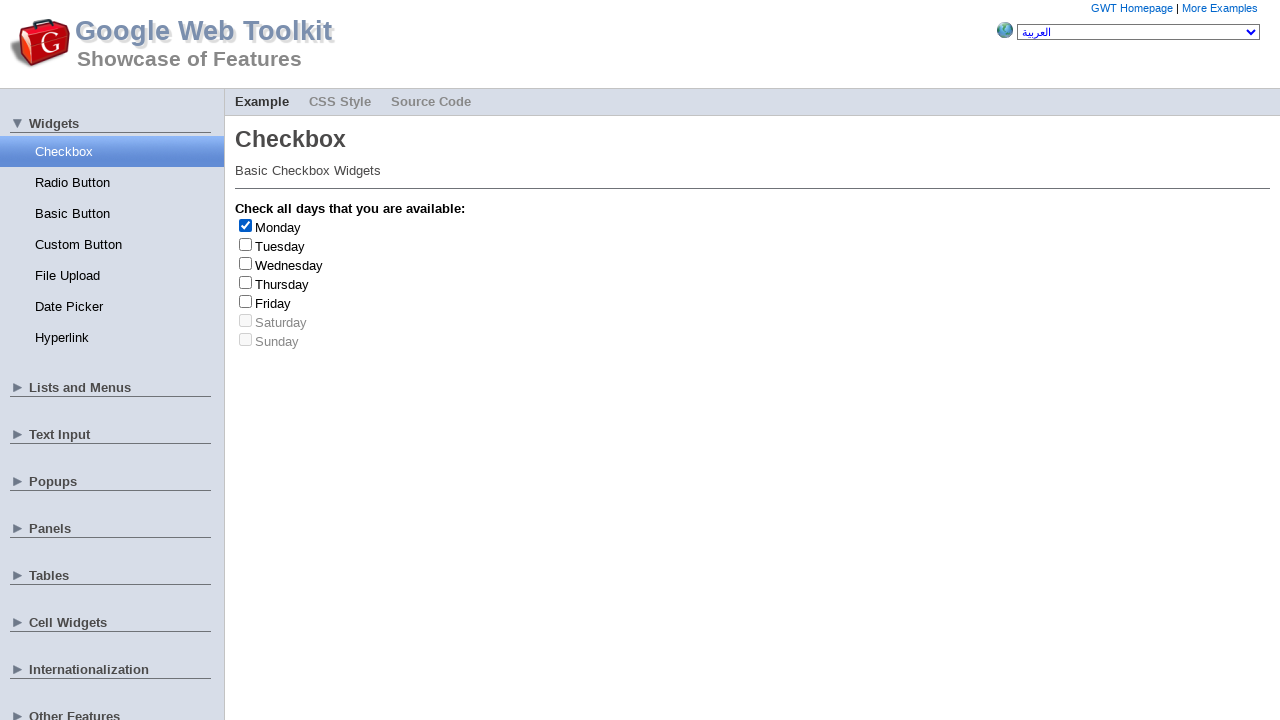

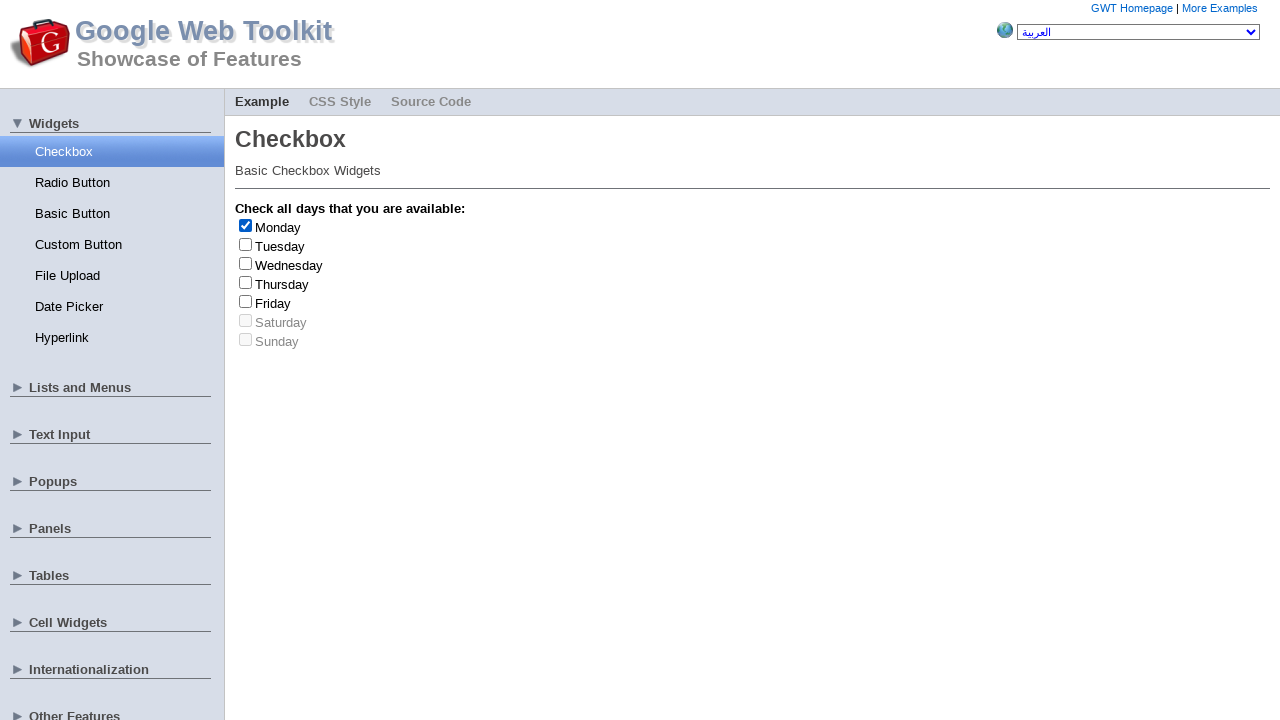